Tests the Green Cart e-commerce functionality by adding specific vegetable items to the cart and incrementing their quantities

Starting URL: https://rahulshettyacademy.com/seleniumPractise/#/

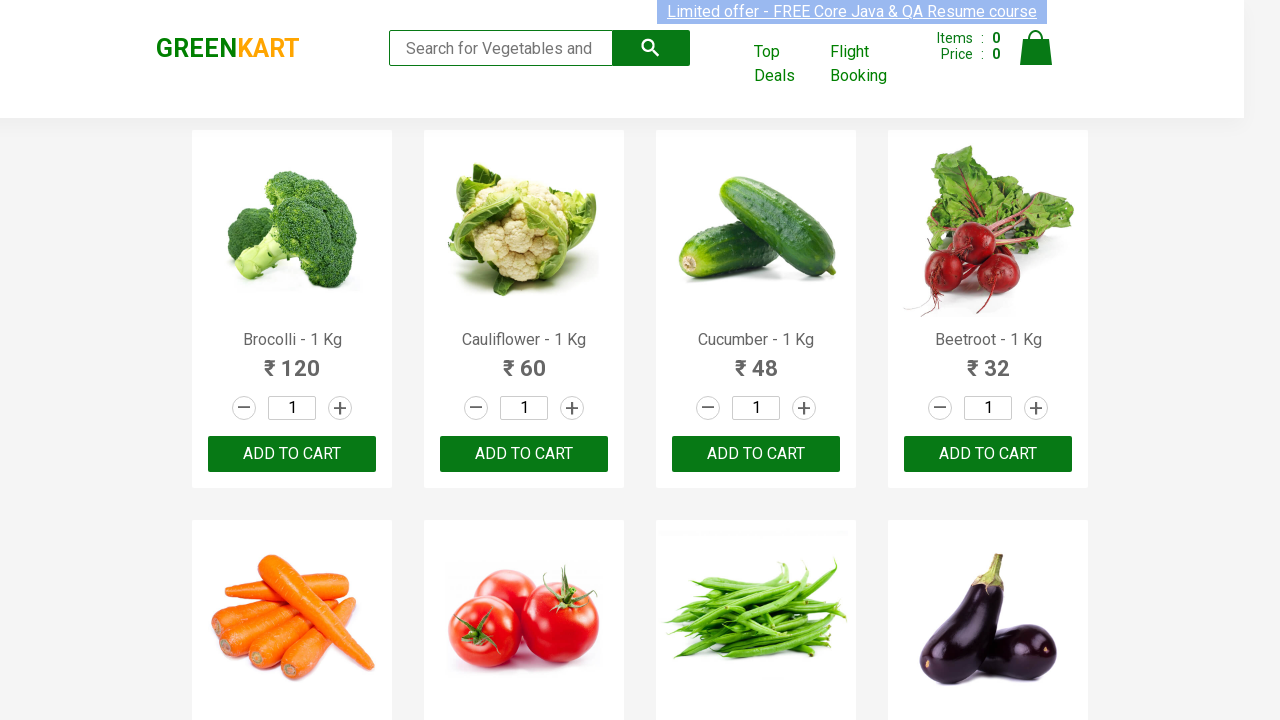

Waited for products to load - product names visible
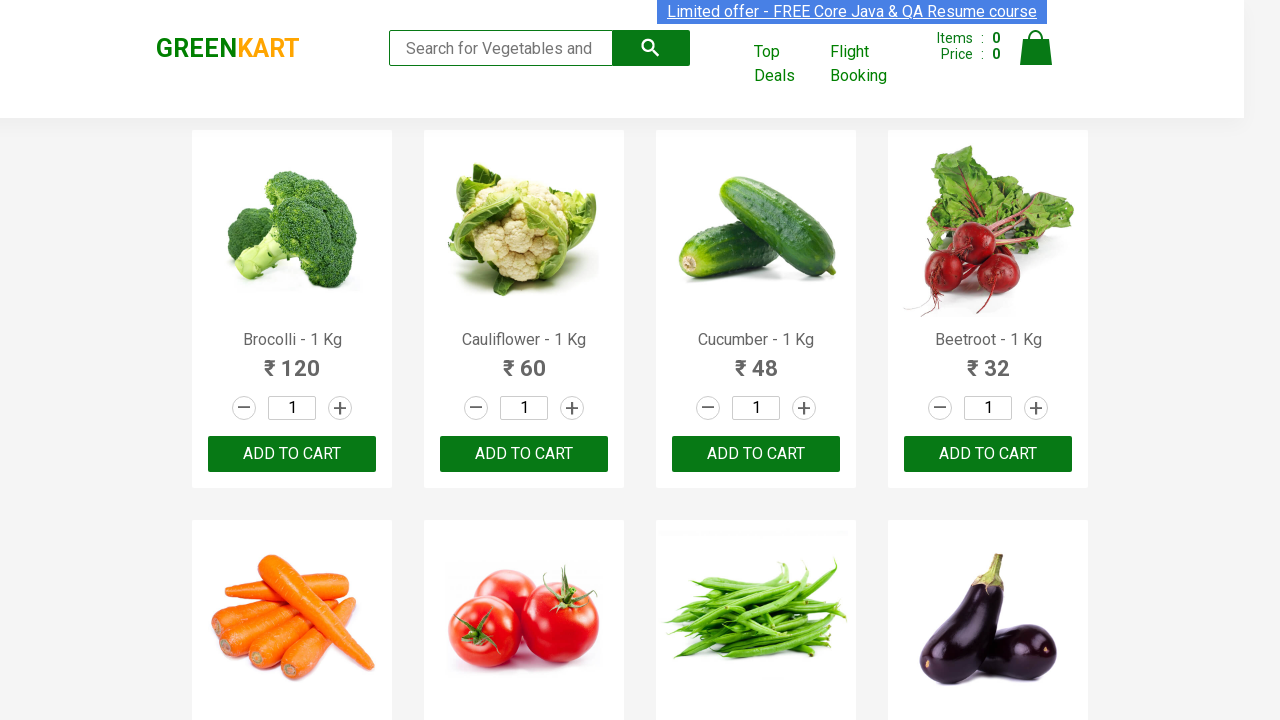

Retrieved all product elements from the page
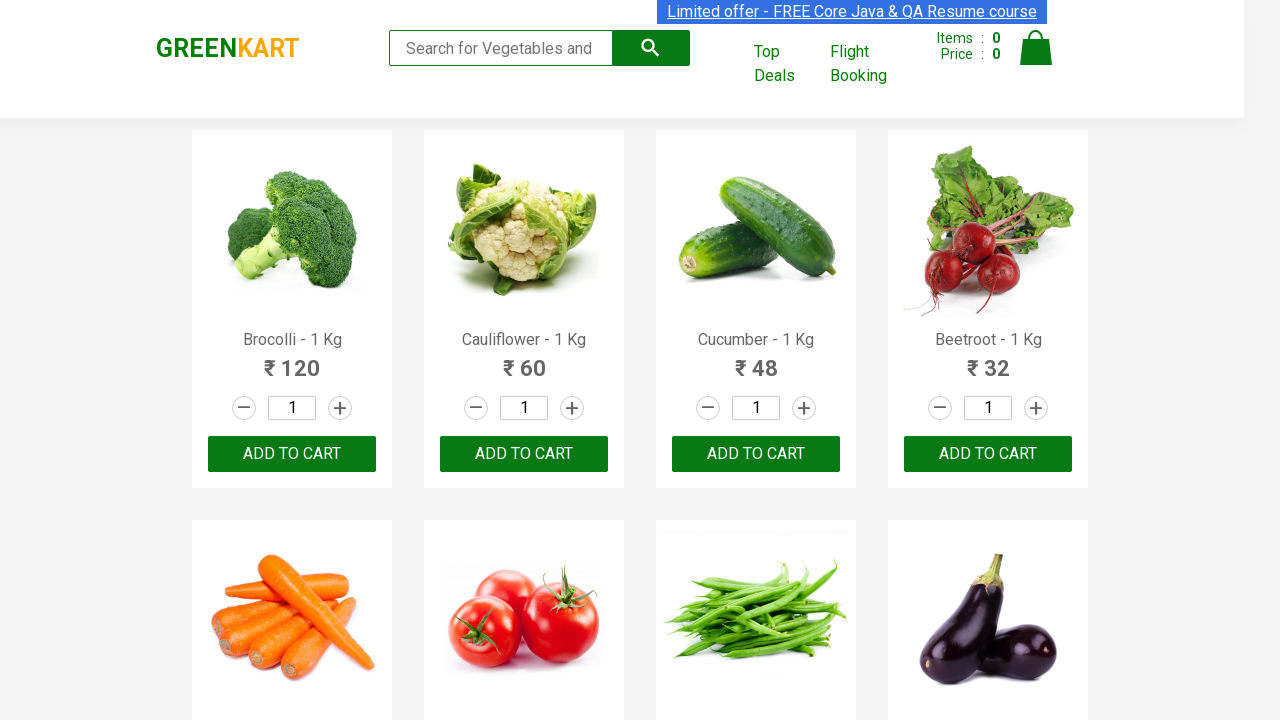

Added 'Brocolli' to cart by clicking ADD TO CART button at (292, 454) on xpath=//div[@class='product-action']/button >> nth=0
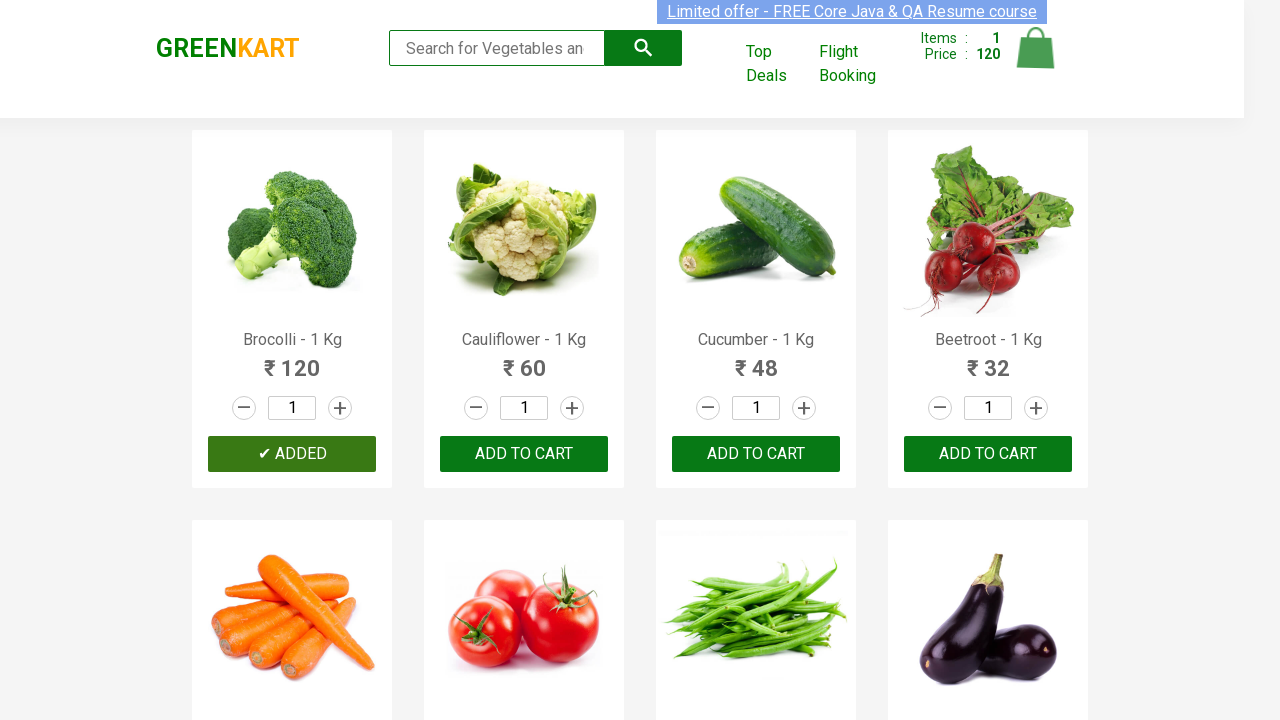

Incremented quantity for 'Brocolli' at (340, 408) on .increment >> nth=0
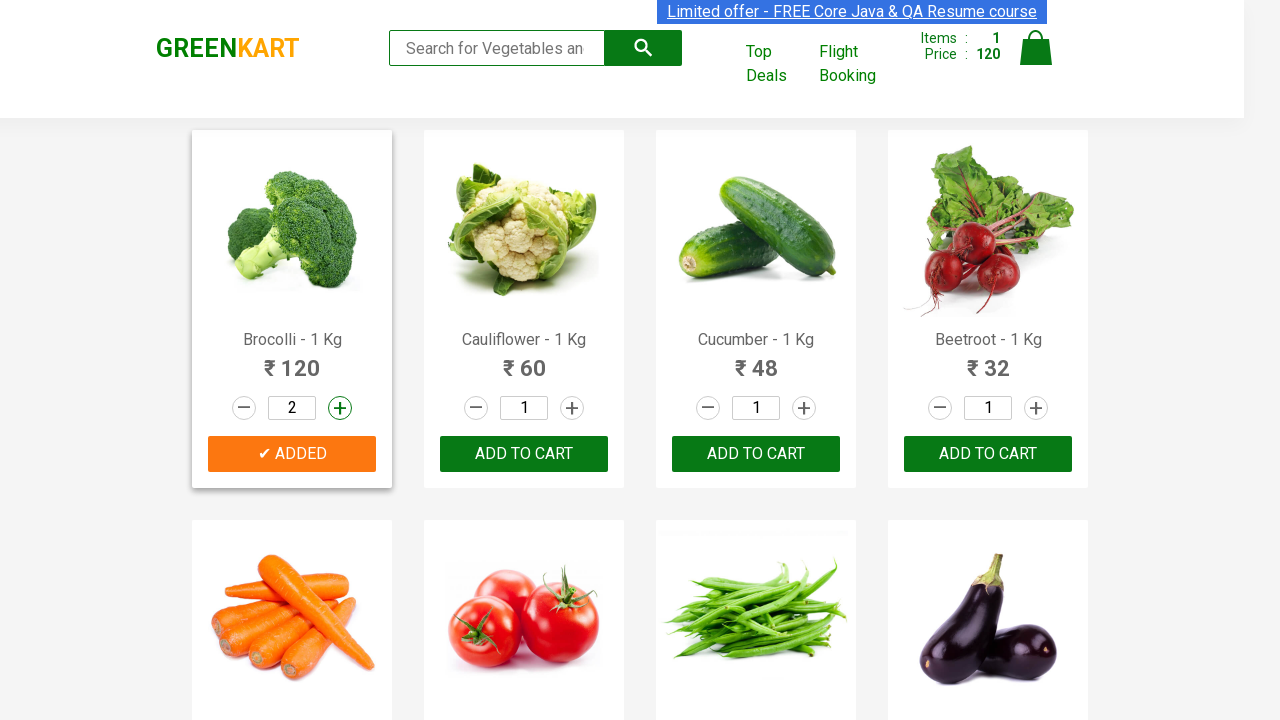

Added 'Brocolli' to cart by clicking ADD TO CART button at (524, 454) on xpath=//div[@class='product-action']/button >> nth=1
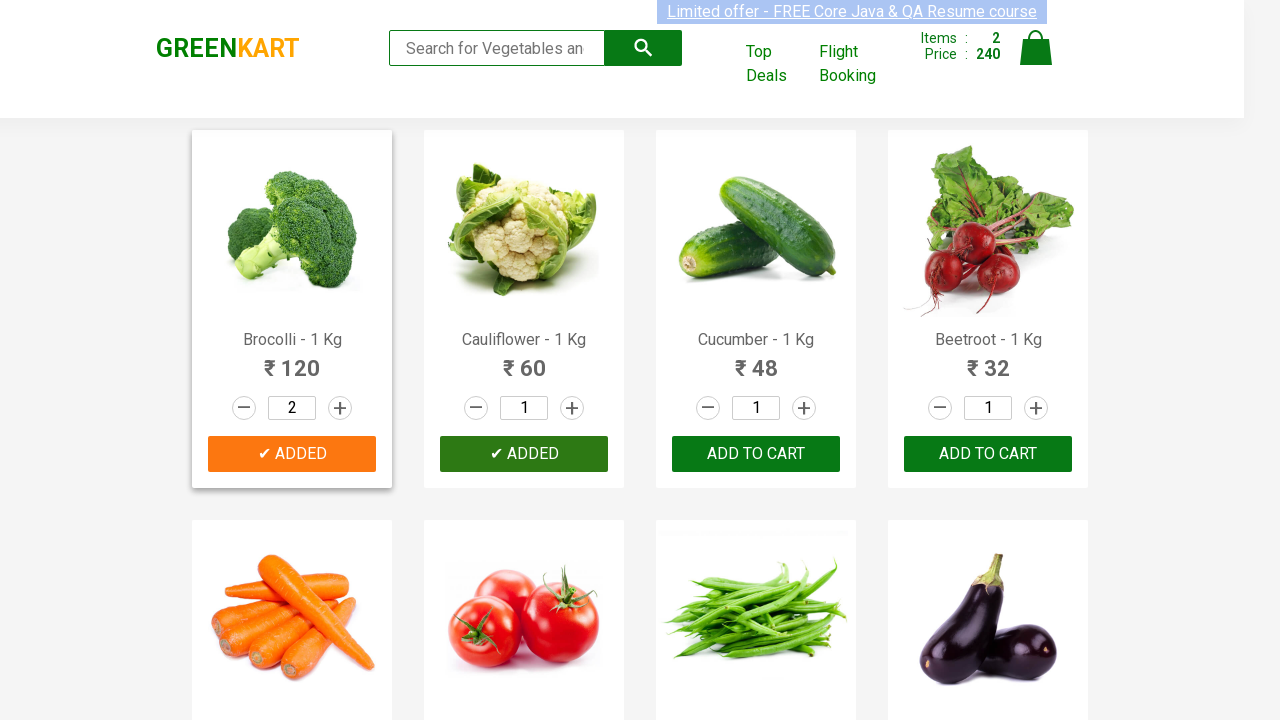

Incremented quantity for 'Brocolli' at (572, 408) on .increment >> nth=1
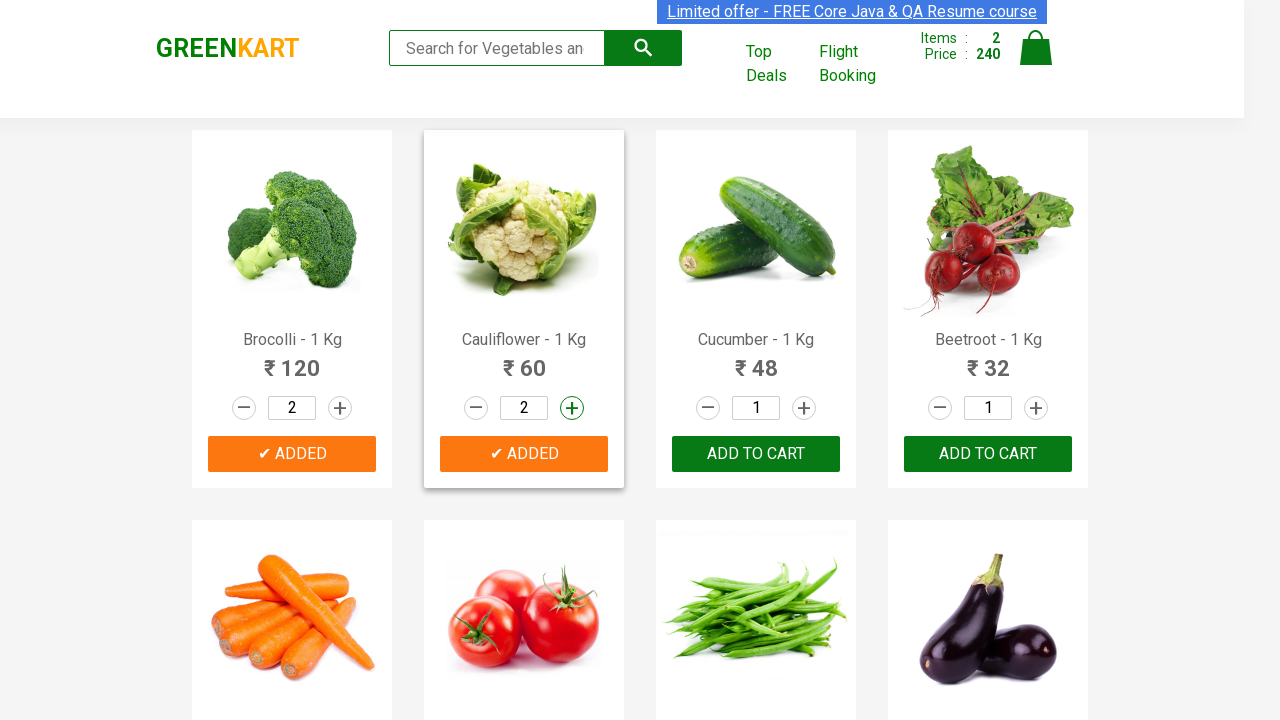

Added 'Brocolli' to cart by clicking ADD TO CART button at (756, 454) on xpath=//div[@class='product-action']/button >> nth=2
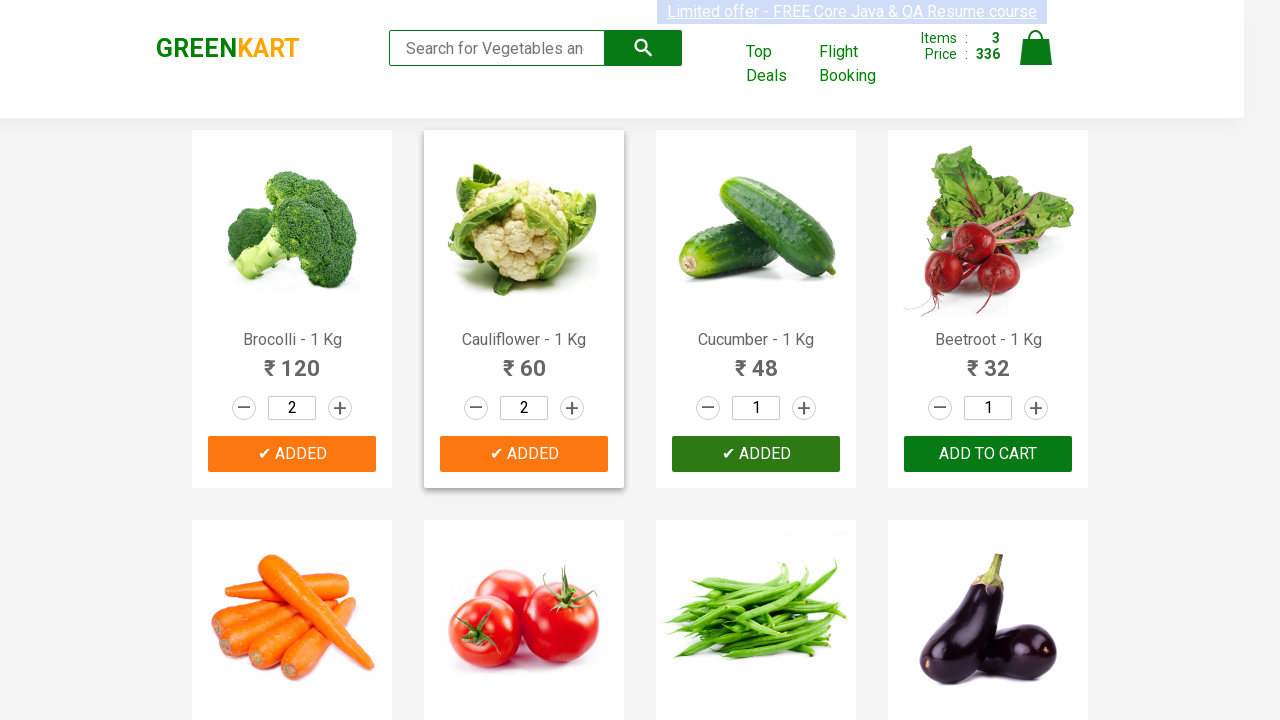

Incremented quantity for 'Brocolli' at (804, 408) on .increment >> nth=2
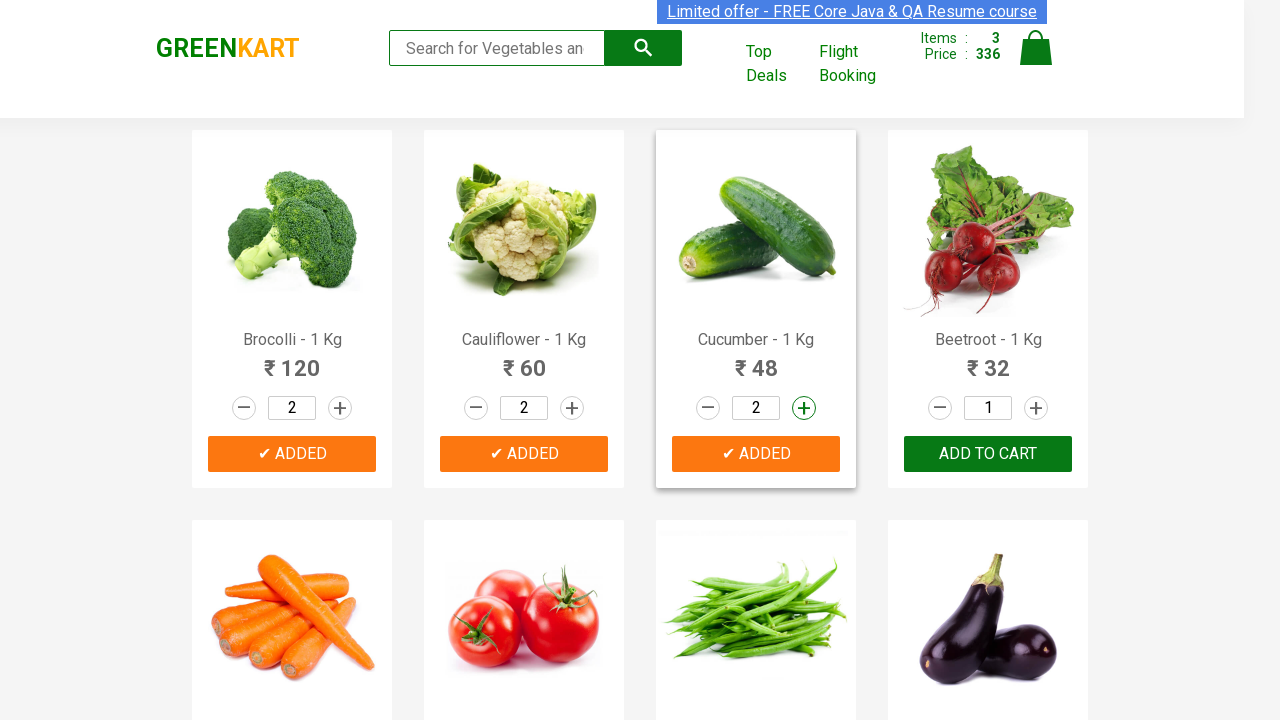

Waited for cart to update after adding all items
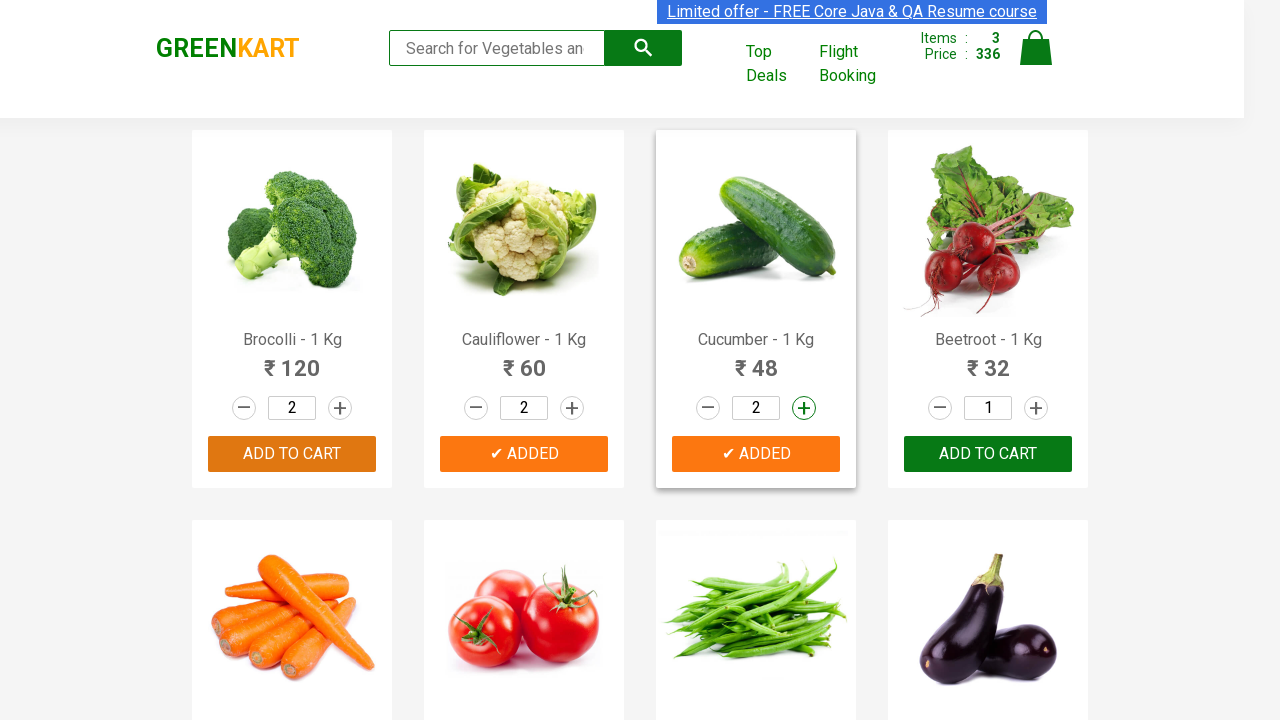

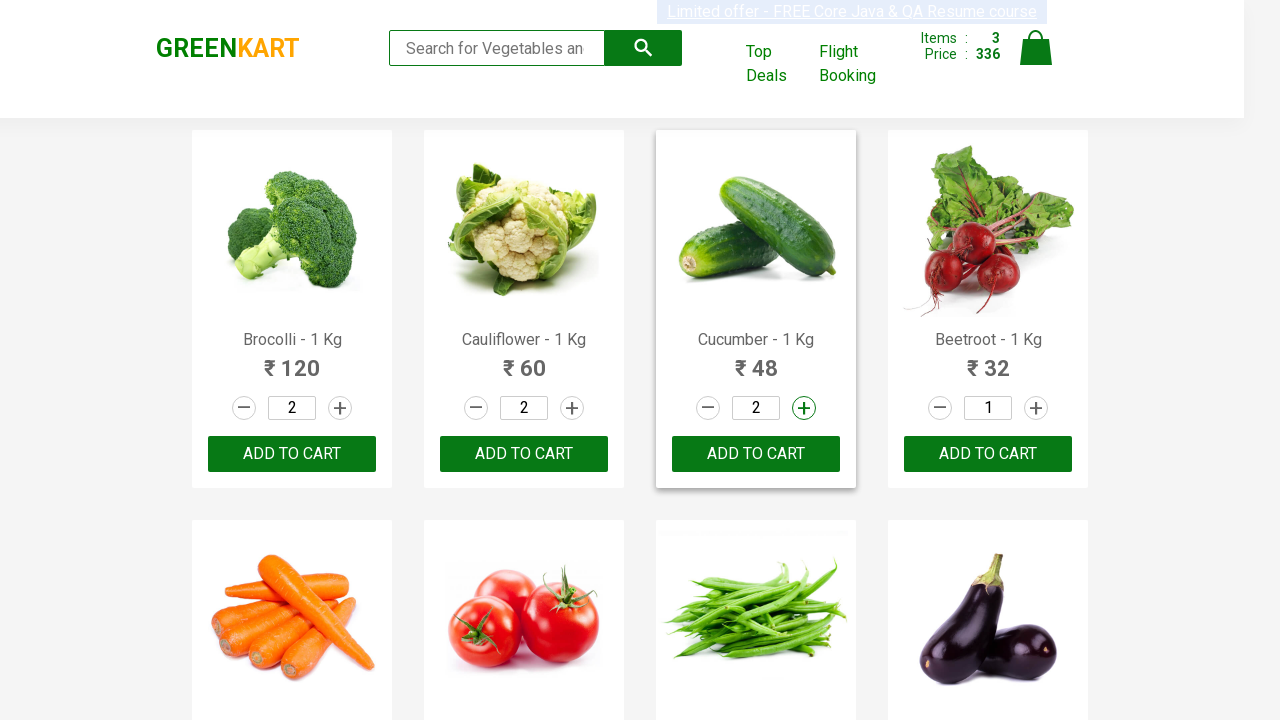